Tests registration with invalid username containing only alphabetic characters

Starting URL: https://chulo-solutions.github.io/qa-internship/

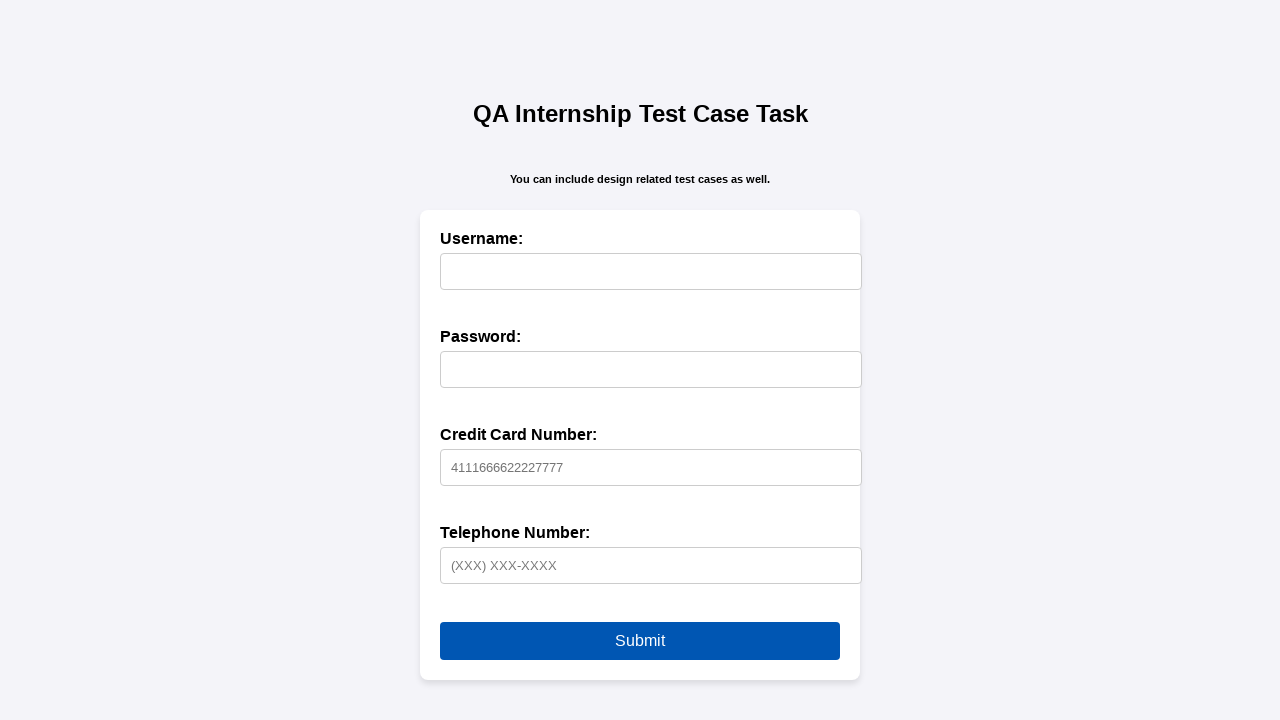

Filled username field with invalid alphabetic-only value 'abcdef' on #username
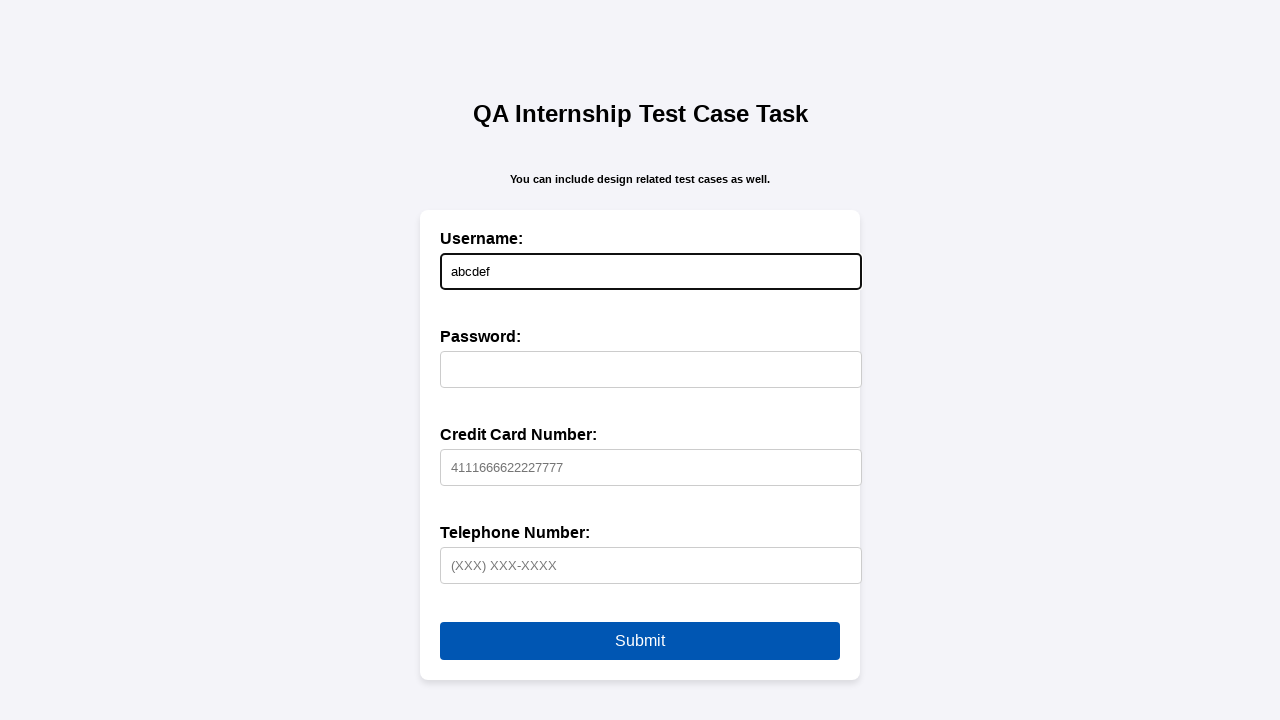

Filled password field with valid password 'AaBb@1230' on #password
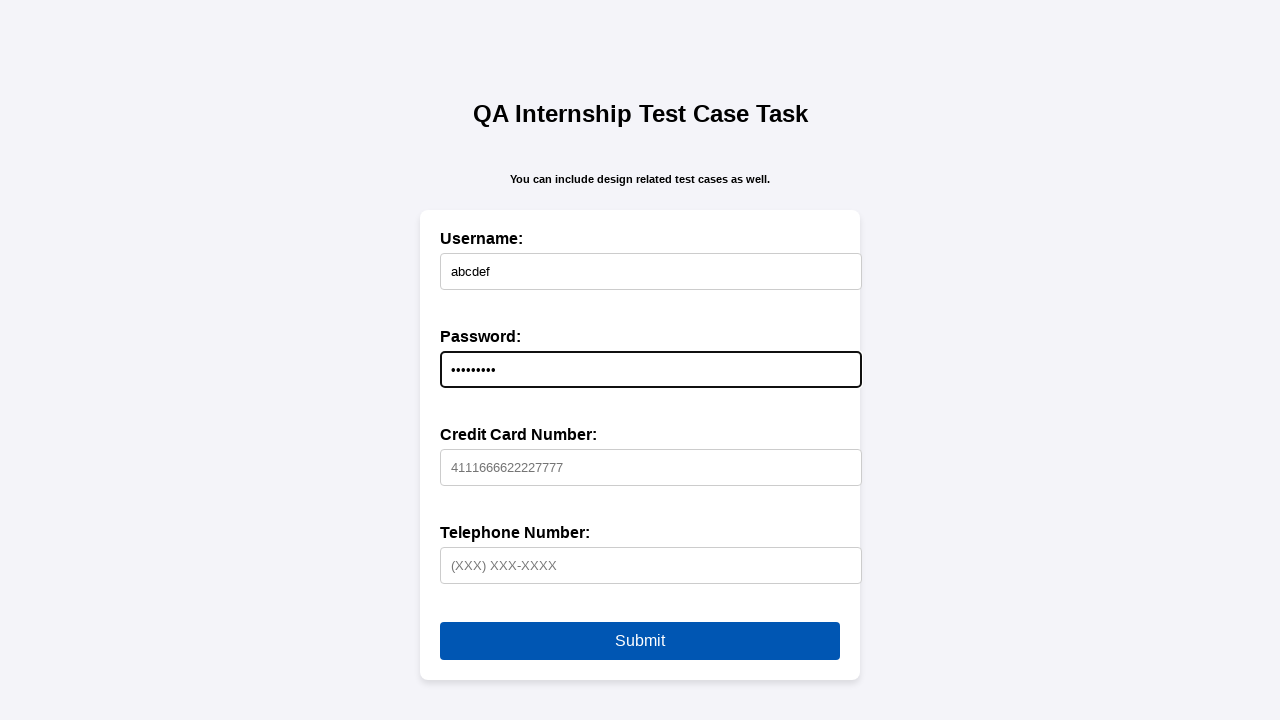

Filled credit card field with valid card number '4111666622227777' on #creditCard
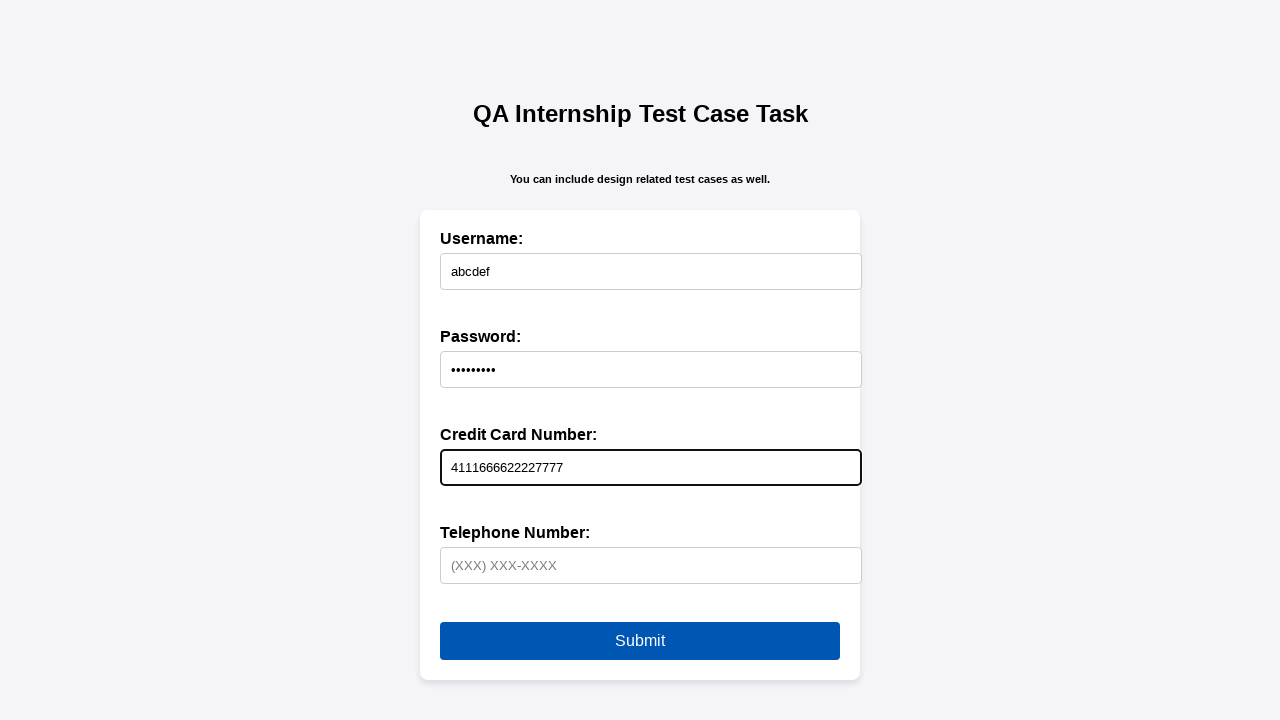

Filled telephone field with valid phone number '(981) 234-5678' on #telephone
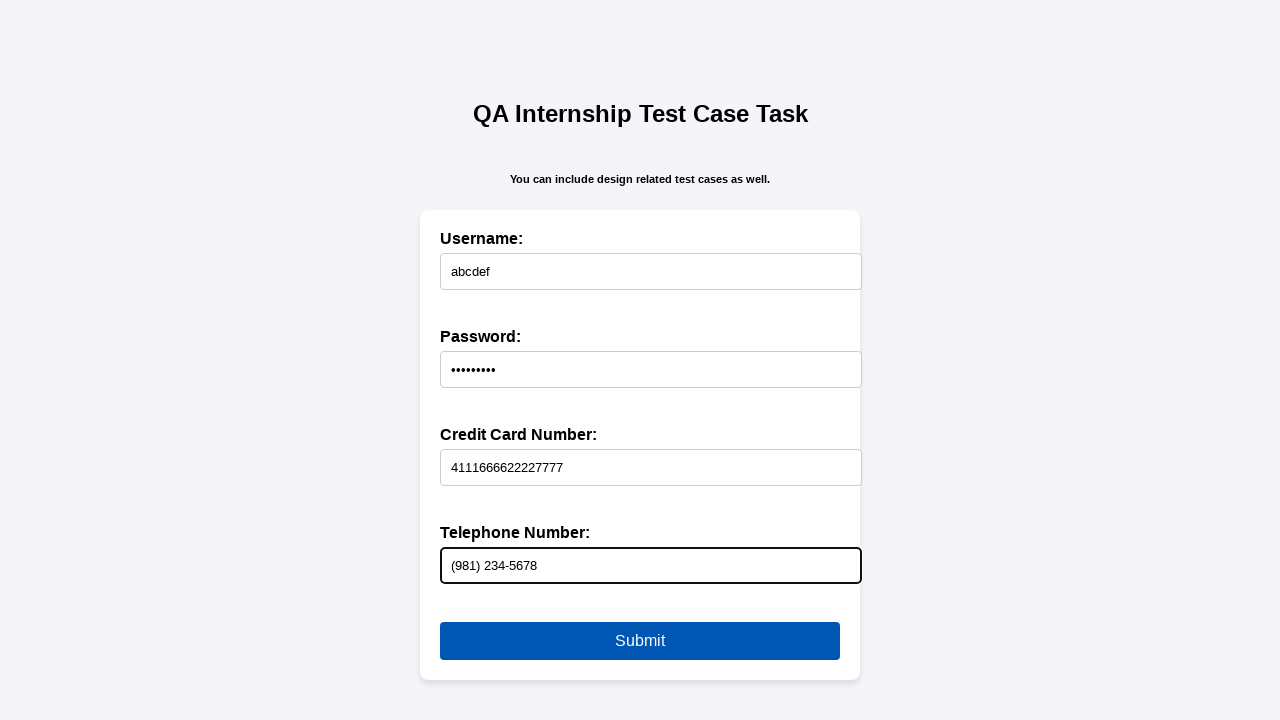

Clicked submit button to attempt registration at (640, 641) on button
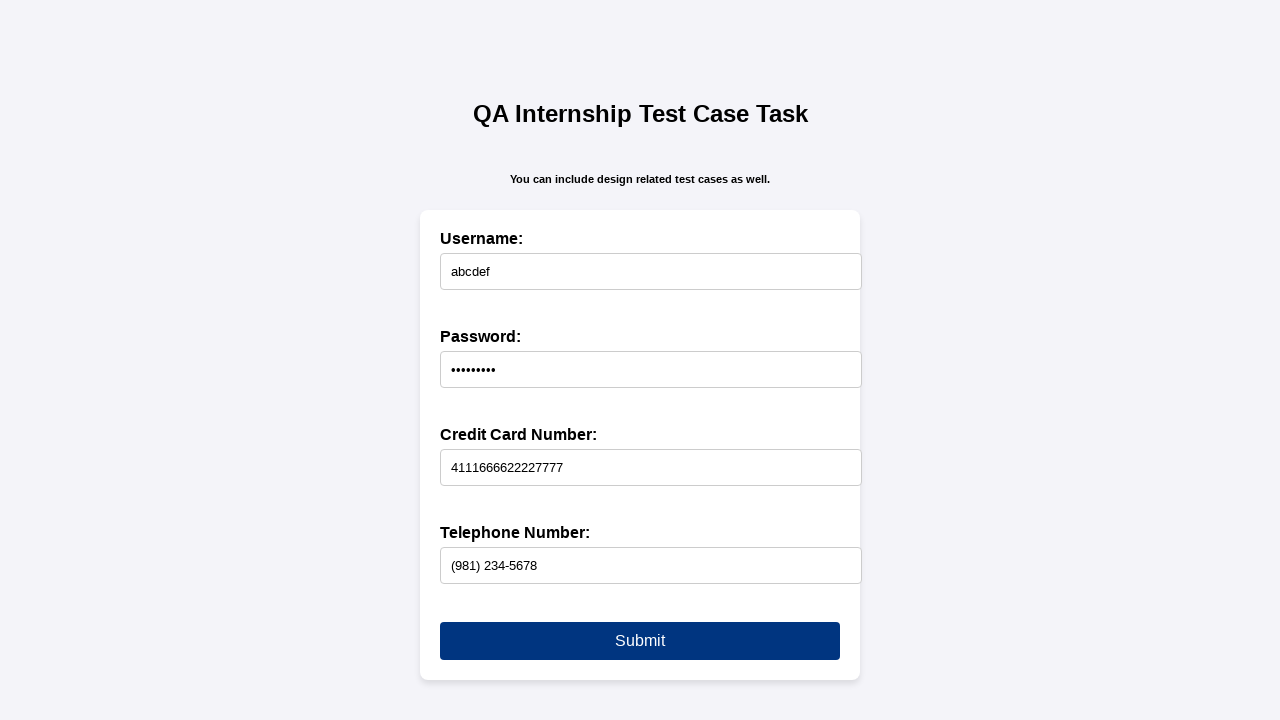

Validation alert appeared and was accepted
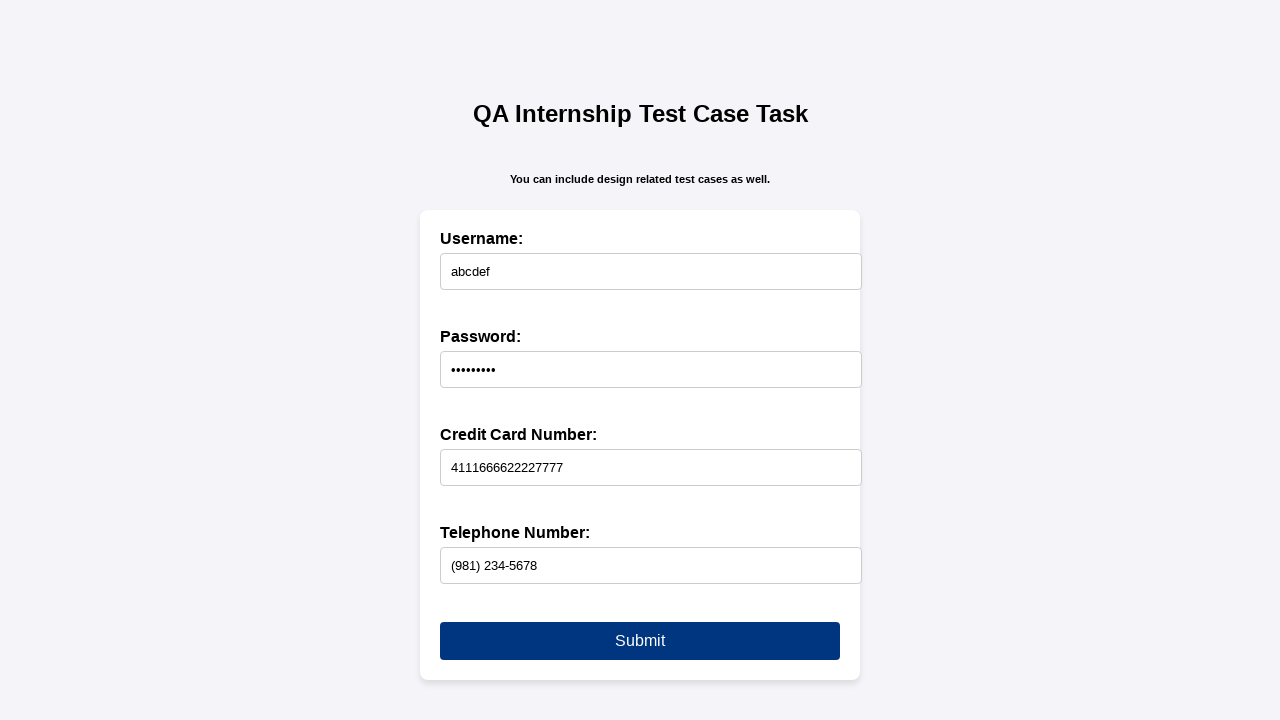

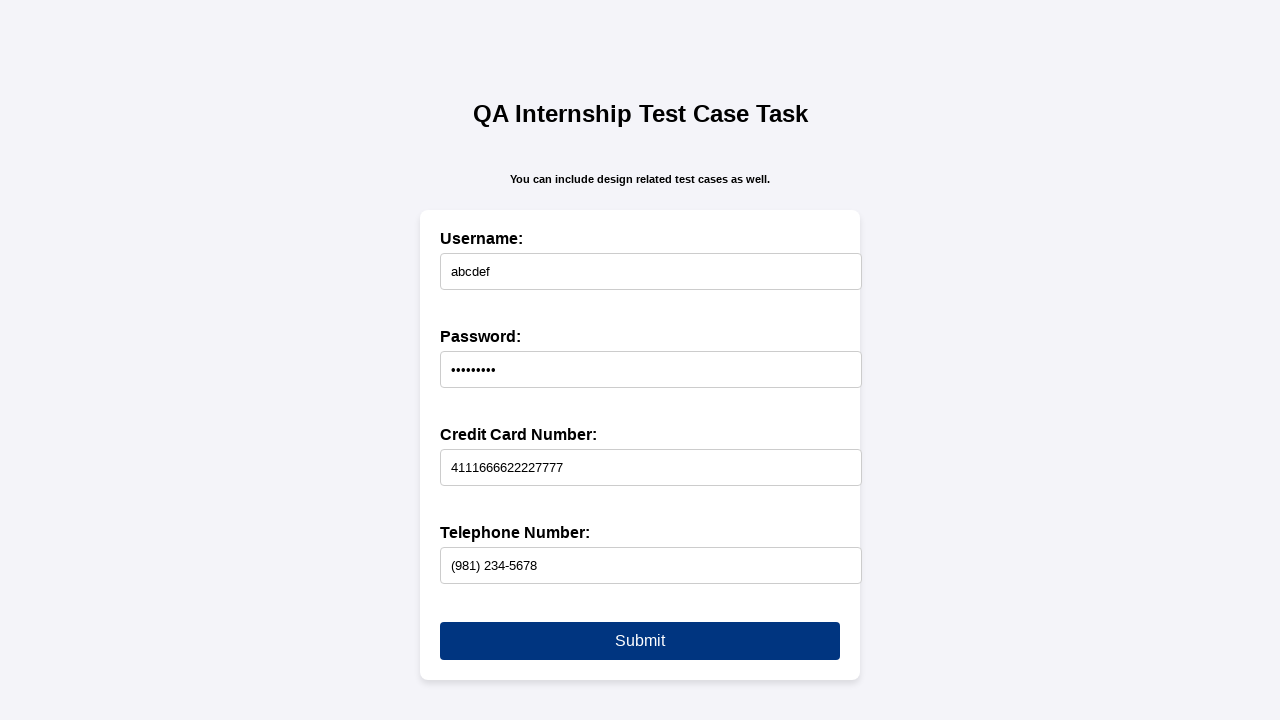